Tests clicking on a horizontal slider element to set its value to the midpoint

Starting URL: https://the-internet.herokuapp.com/horizontal_slider

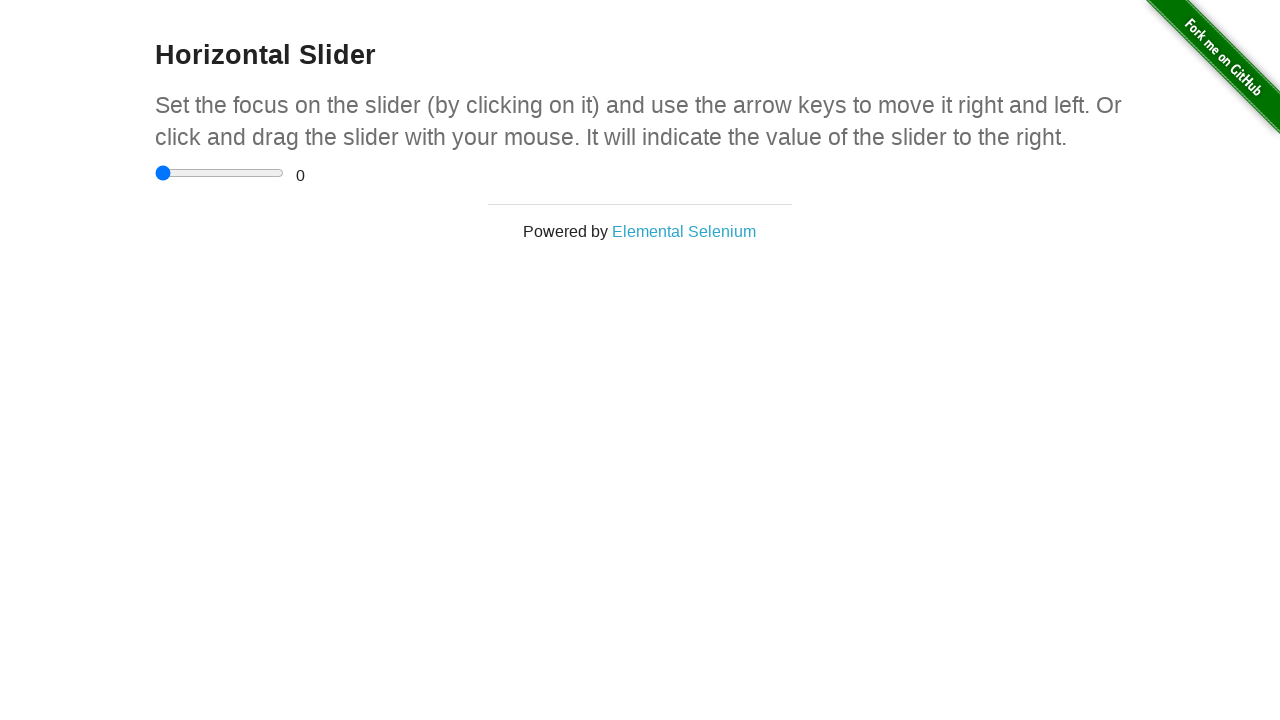

Clicked on the horizontal slider element at (220, 173) on input[type='range']
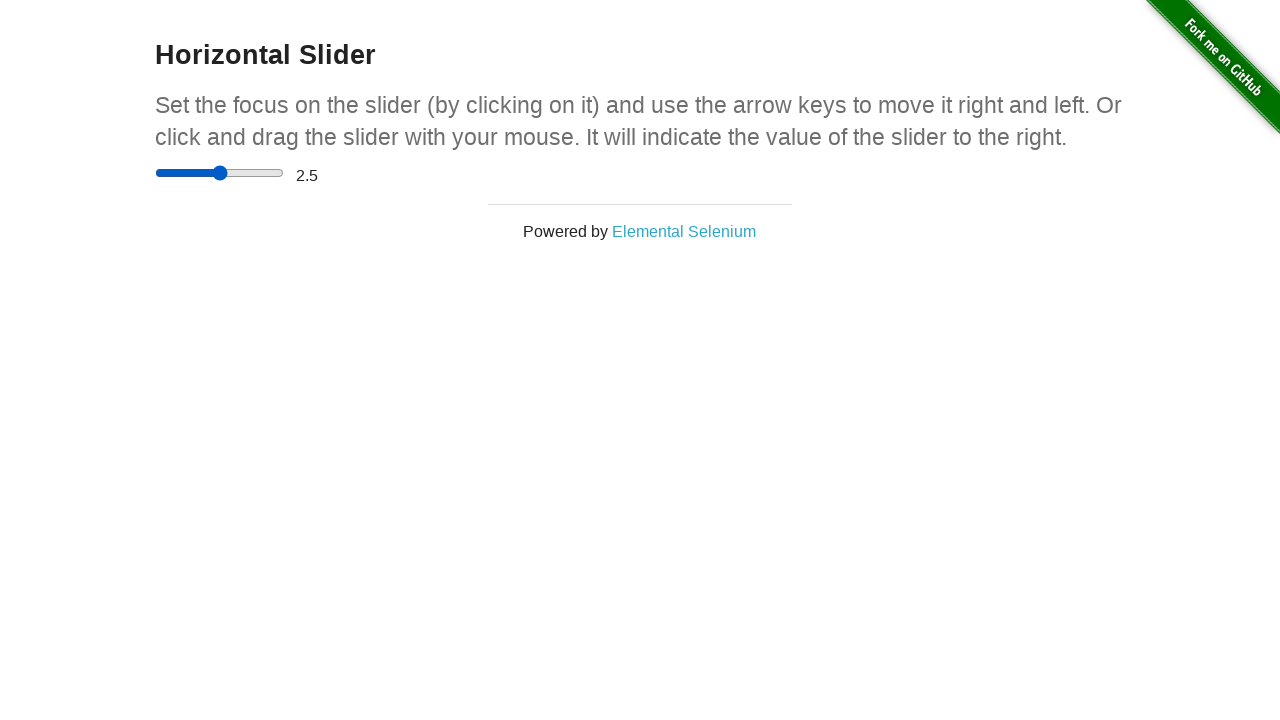

Verified that the range value display element is loaded
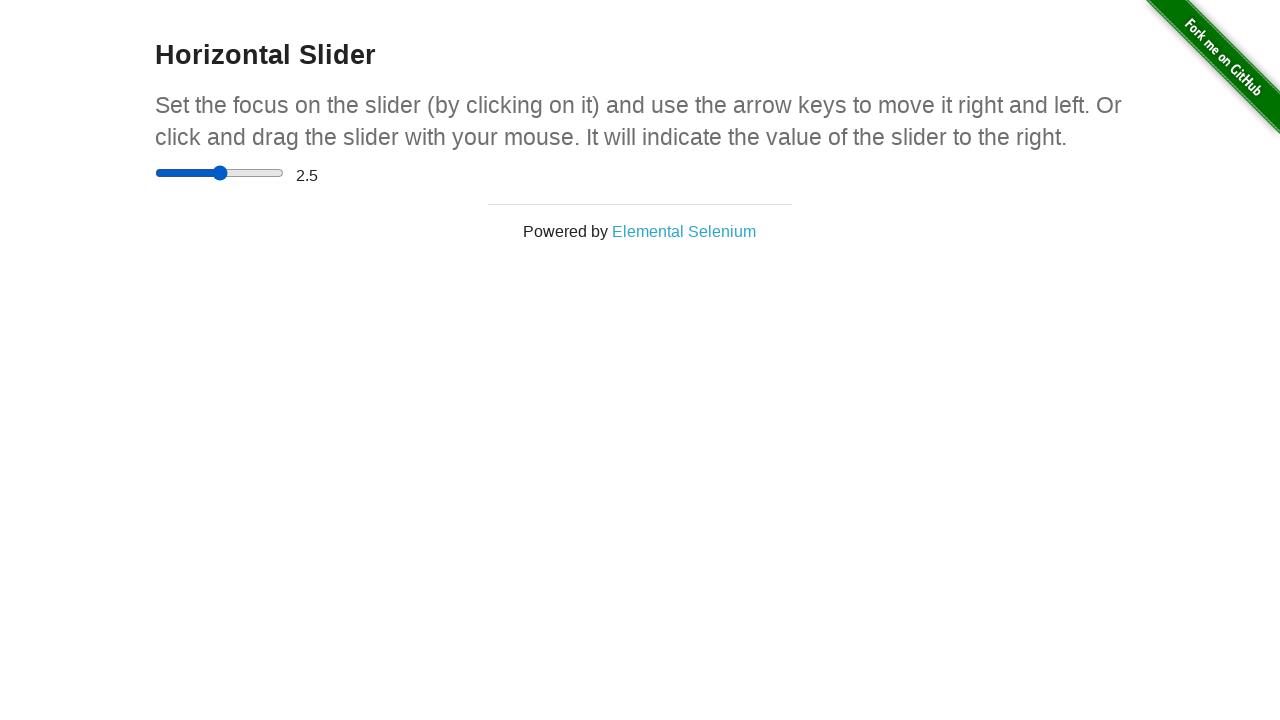

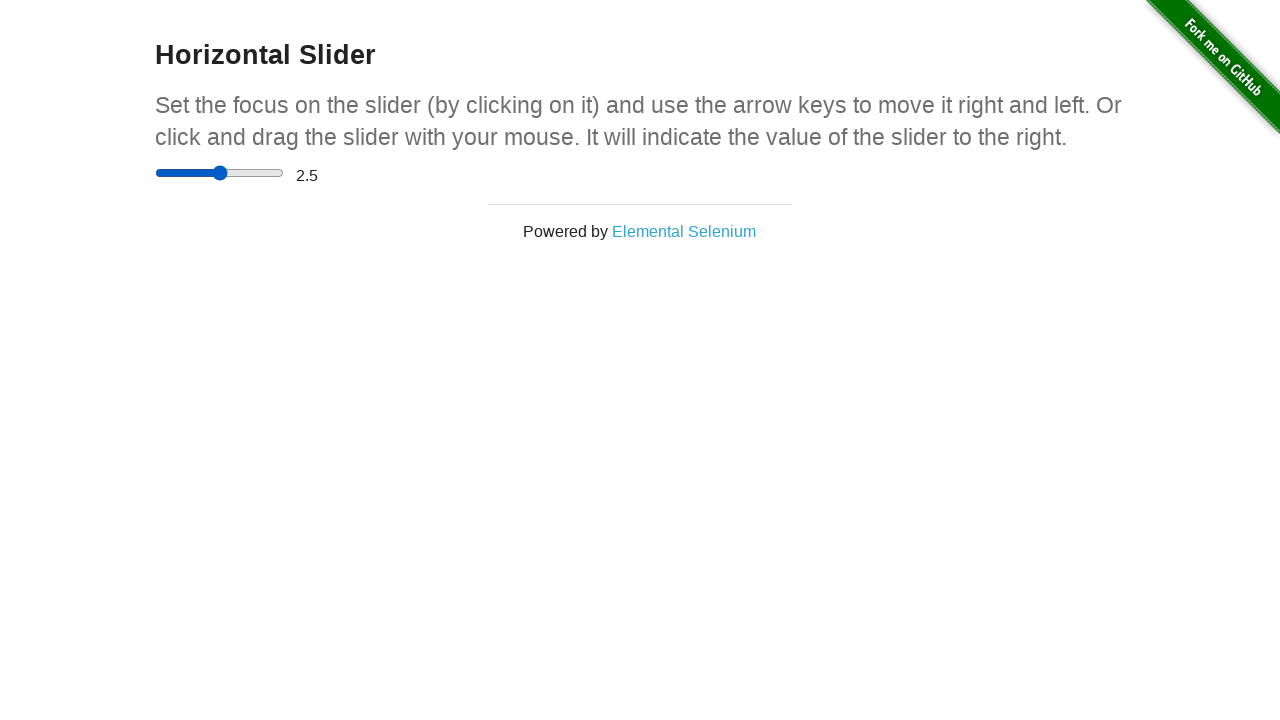